Tests right-click context menu functionality by right-clicking on an element and selecting the Edit option from the context menu

Starting URL: http://medialize.github.io/jQuery-contextMenu/demo.html

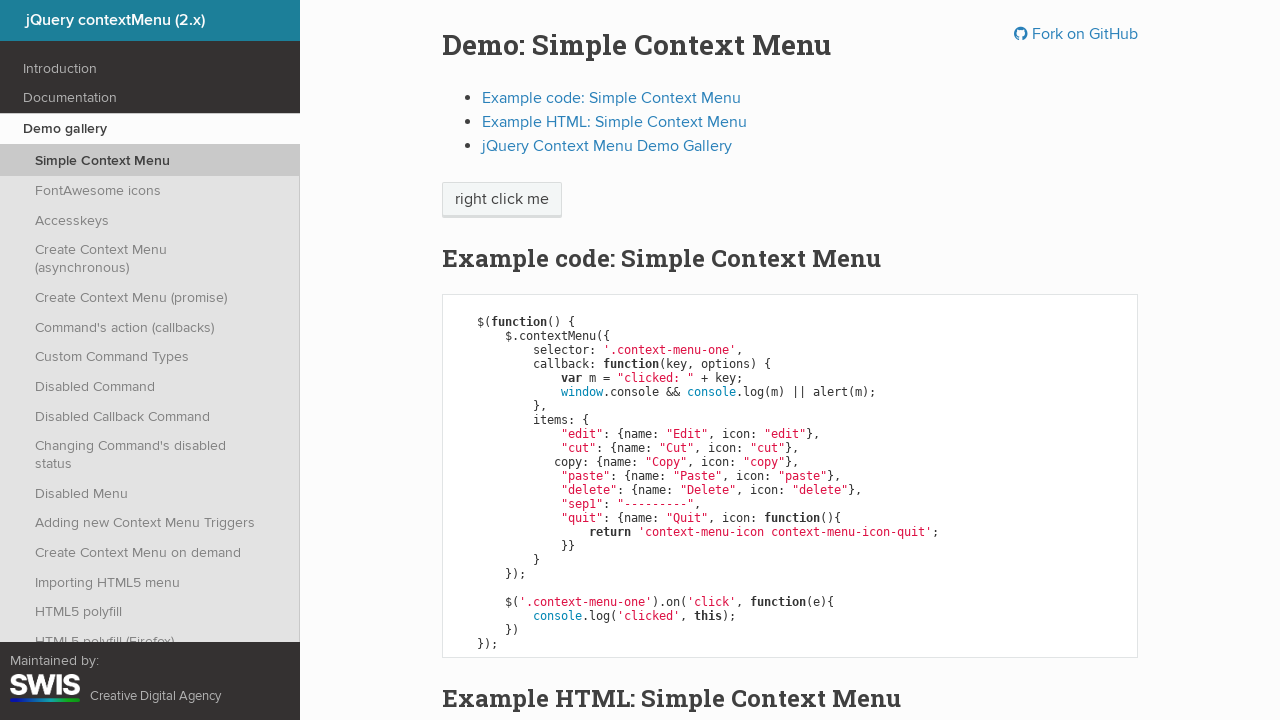

Right-click target element loaded and ready
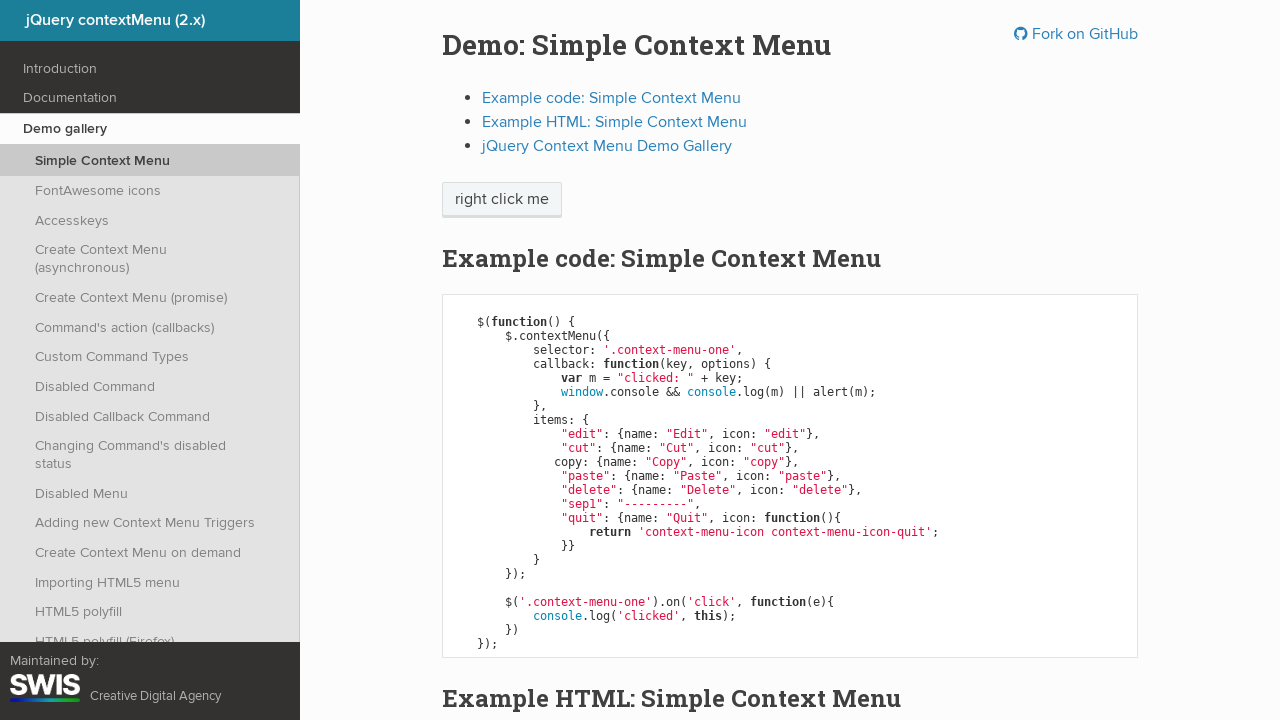

Located the element for right-click action
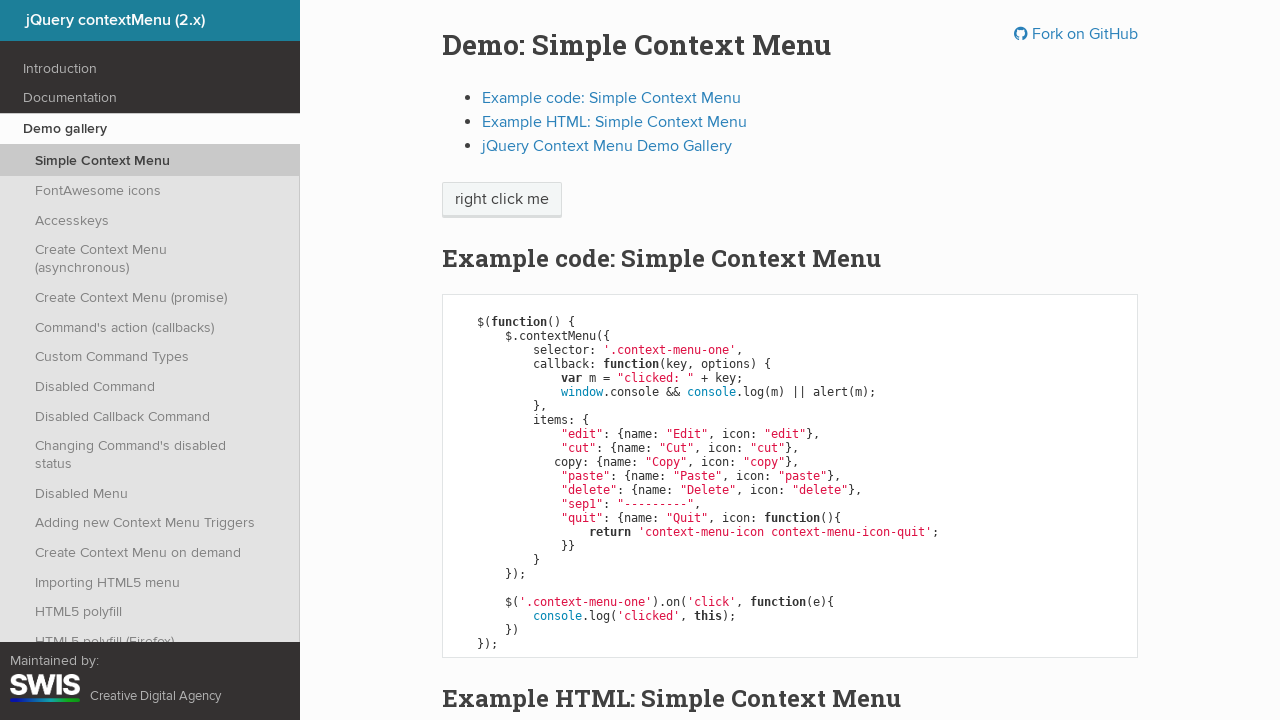

Right-clicked on the target element to open context menu at (502, 200) on span.context-menu-one.btn.btn-neutral
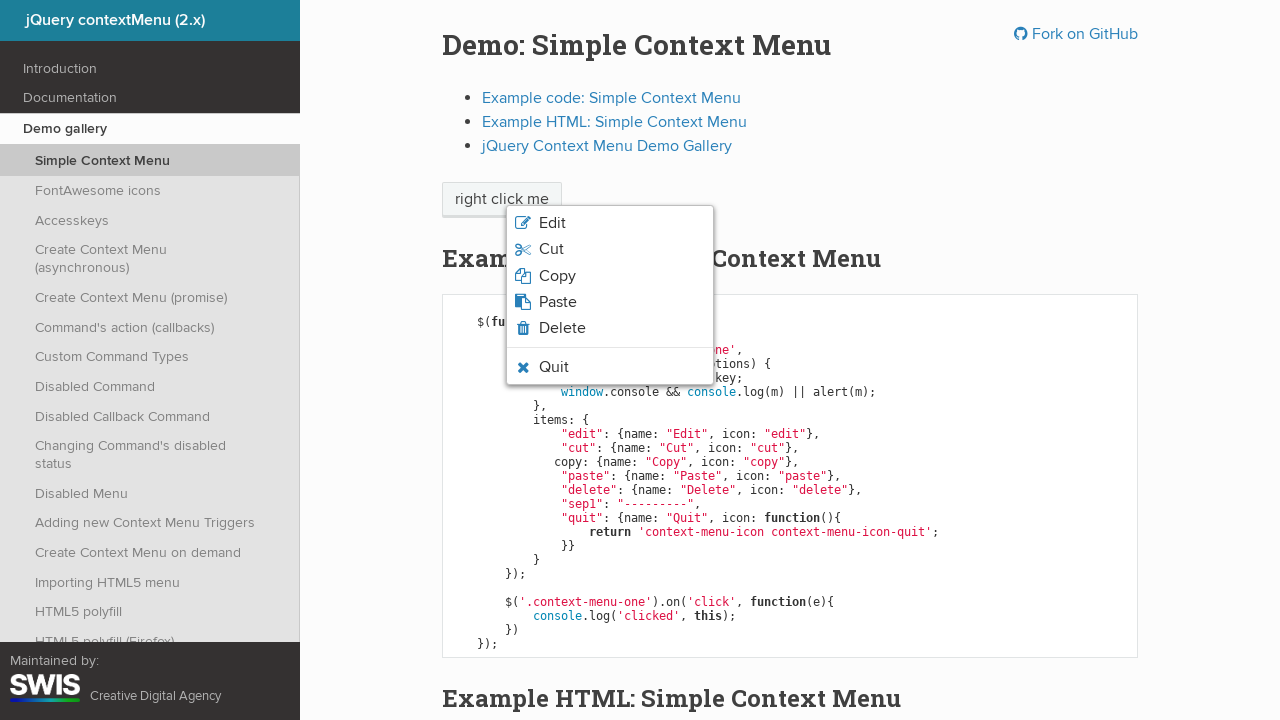

Clicked the Edit option from the context menu at (610, 223) on xpath=/html/body/ul/li[1]
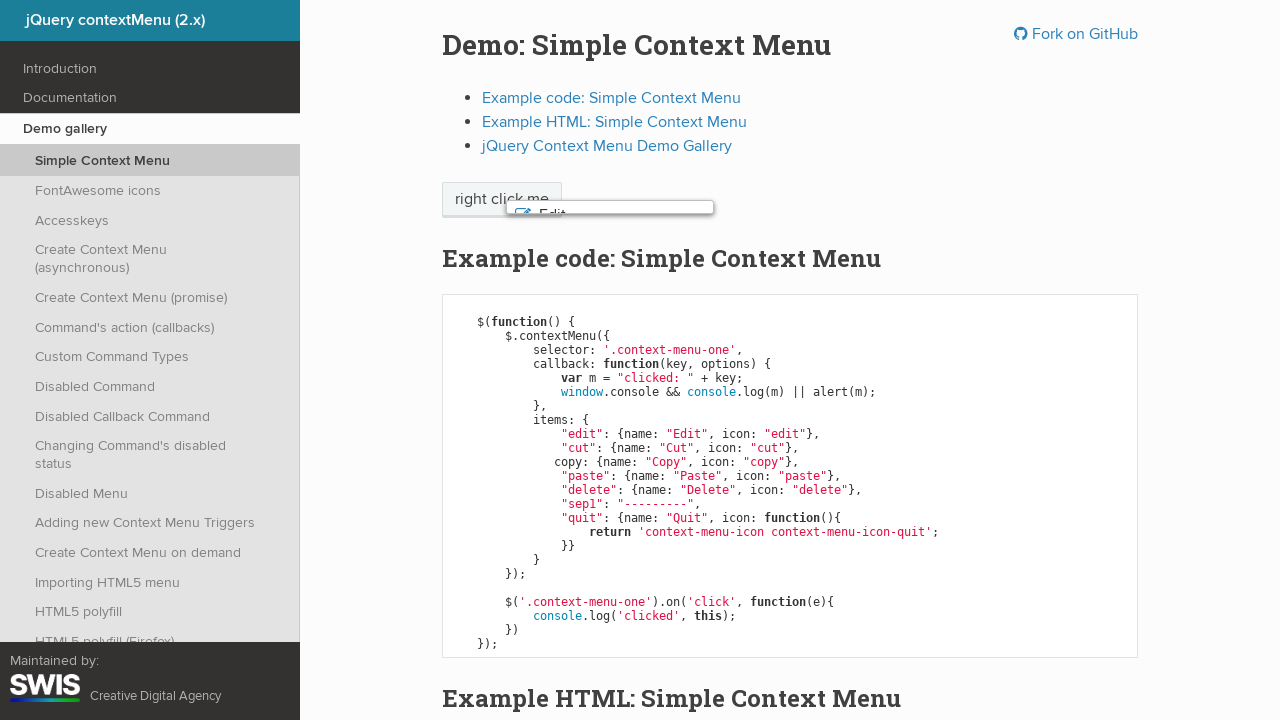

Set up dialog handler to accept alerts
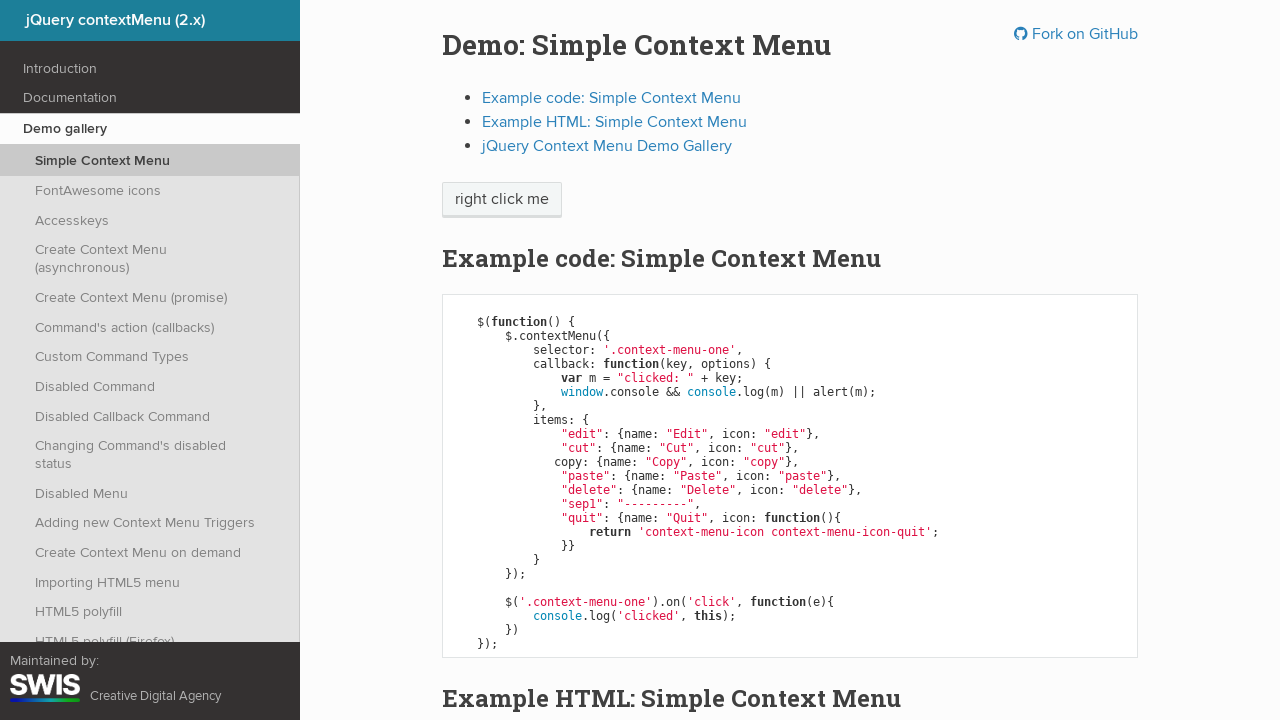

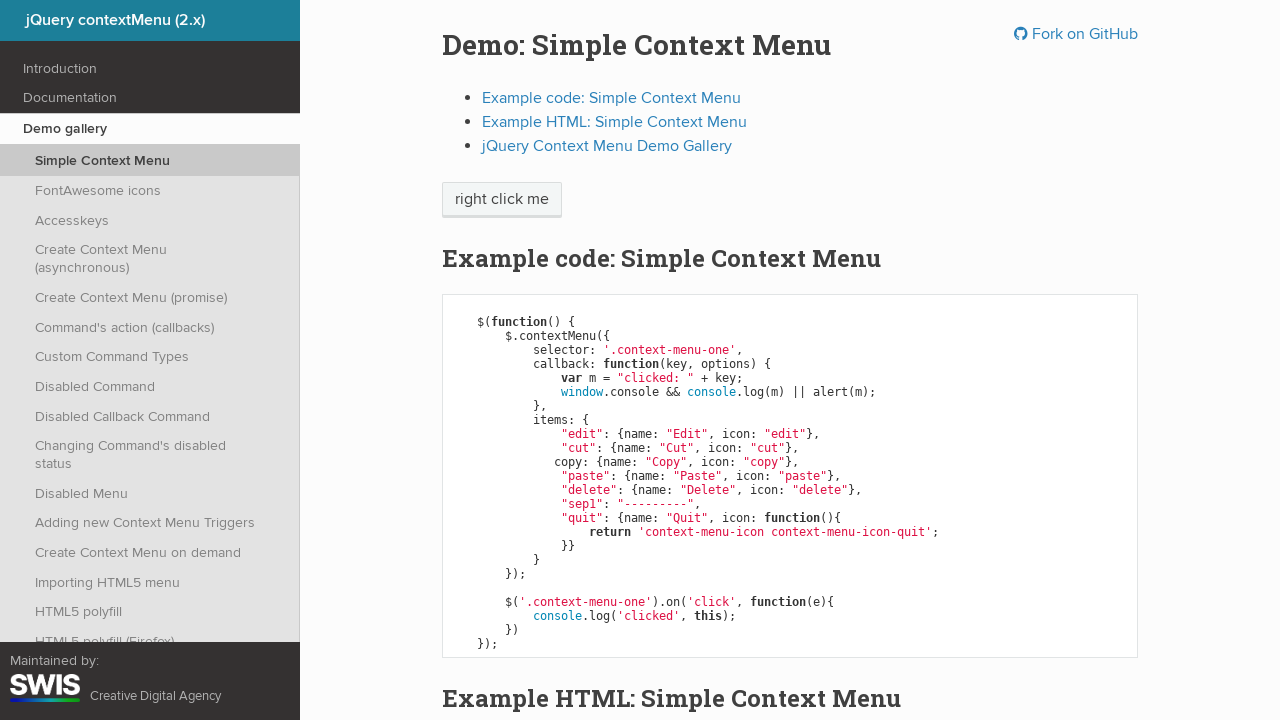